Tests that adding an empty task displays an error message by submitting without entering any text

Starting URL: https://dwils.github.io/todolist/

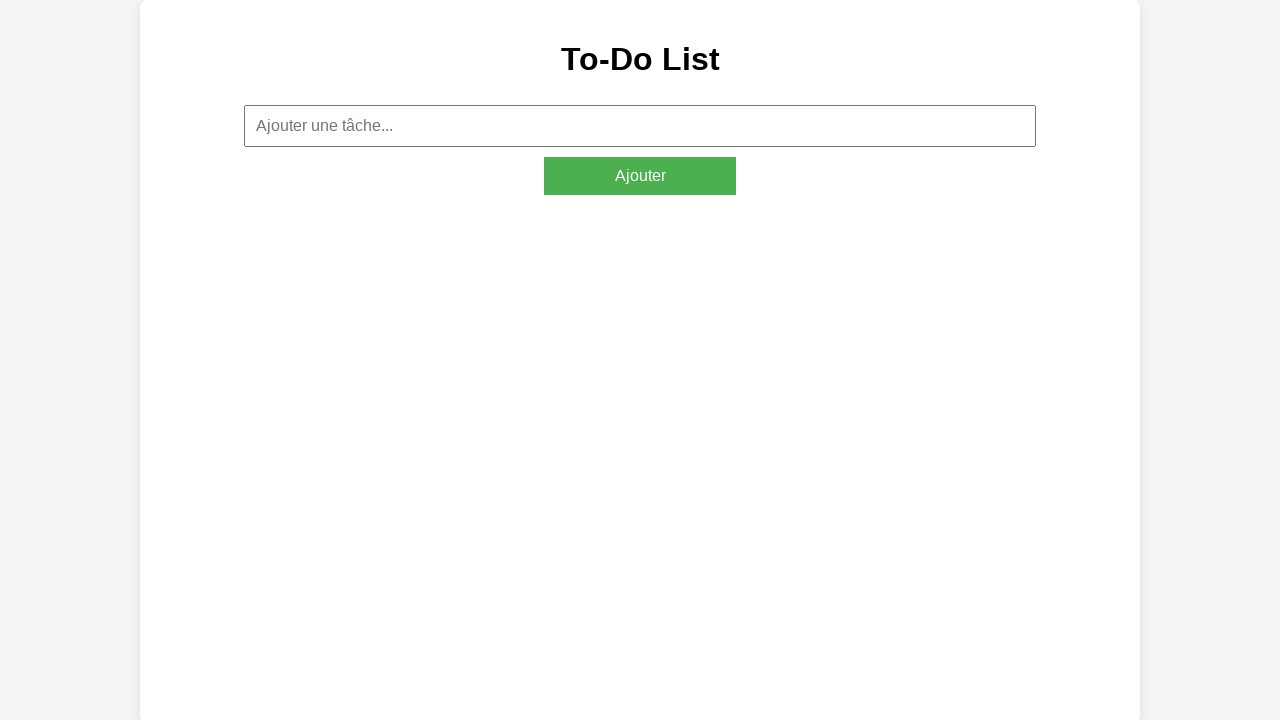

Located the task input field with placeholder 'Ajouter une tâche...'
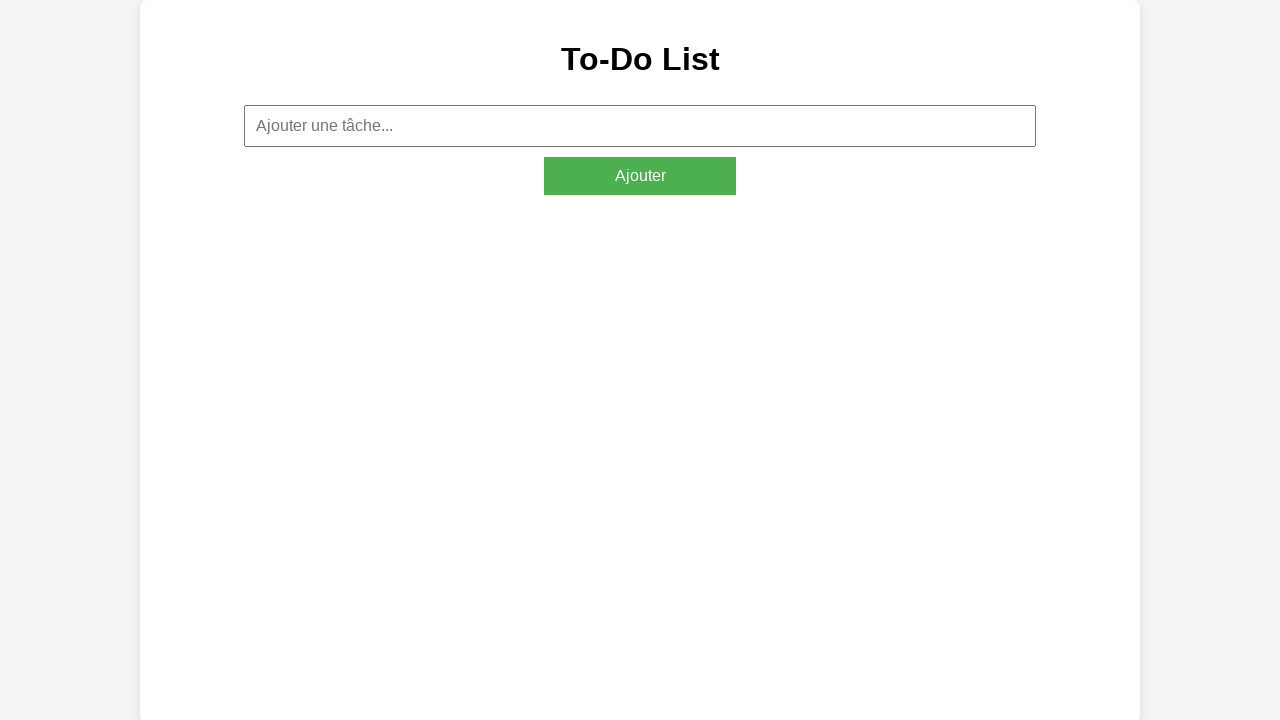

Cleared the task input field (left it empty) on input[placeholder='Ajouter une tâche...']
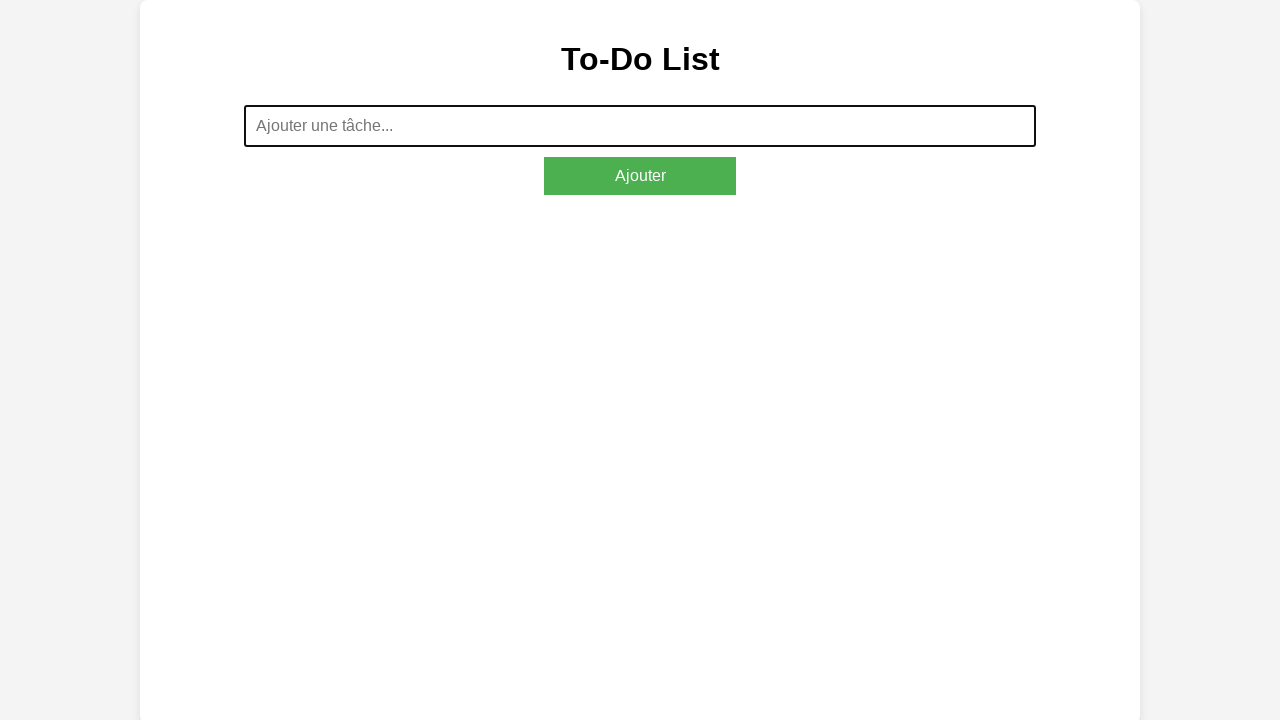

Pressed Enter key to attempt adding empty task on input[placeholder='Ajouter une tâche...']
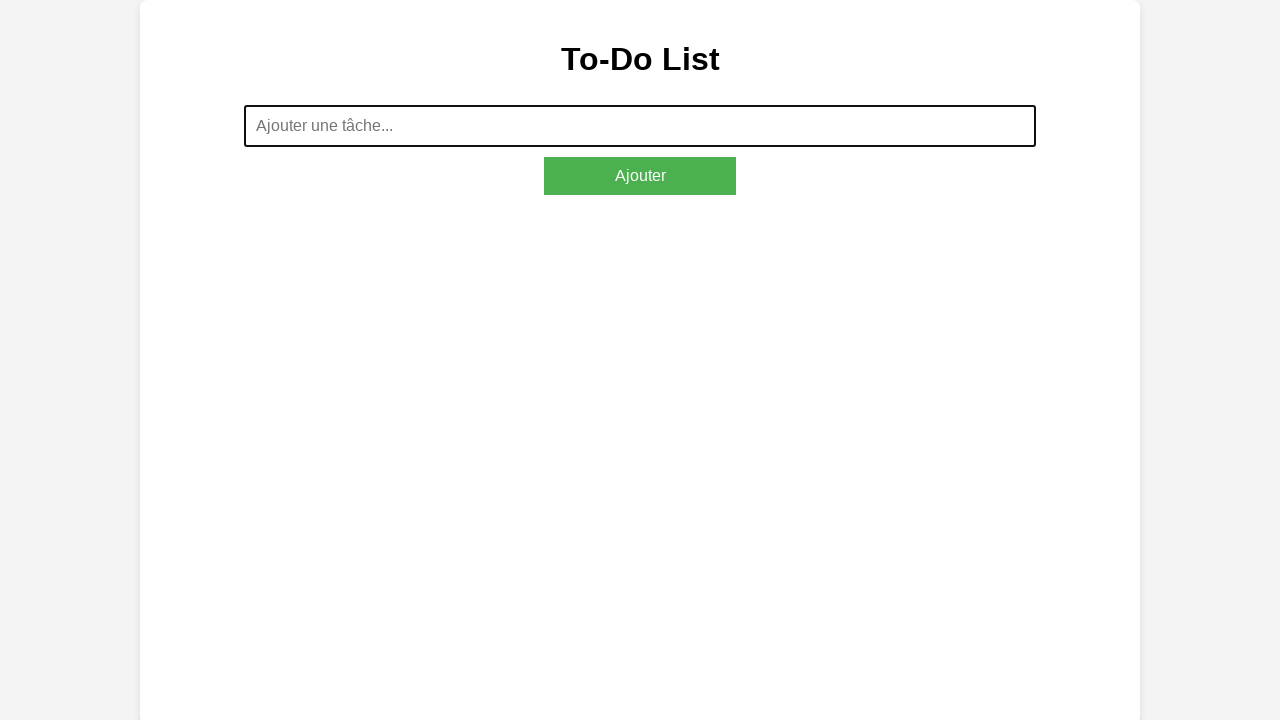

Clicked the add task button (#addTaskButton) at (640, 176) on #addTaskButton
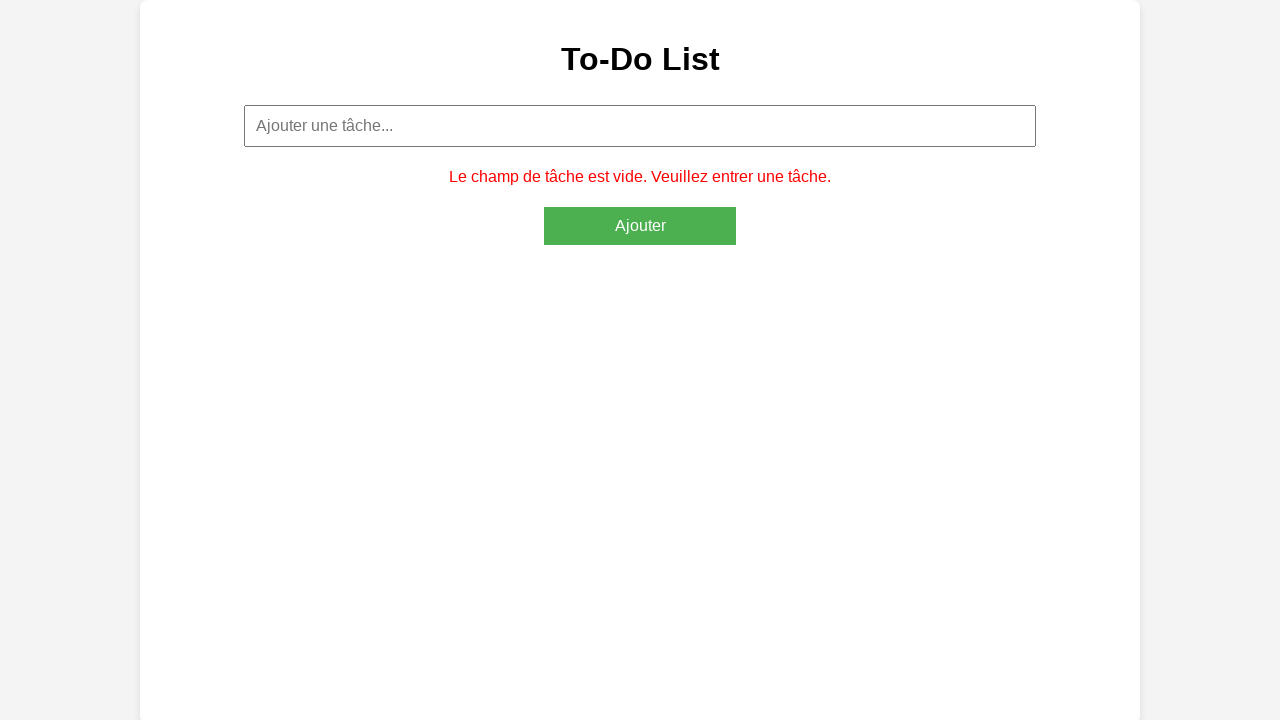

Waited 2 seconds for error message to appear
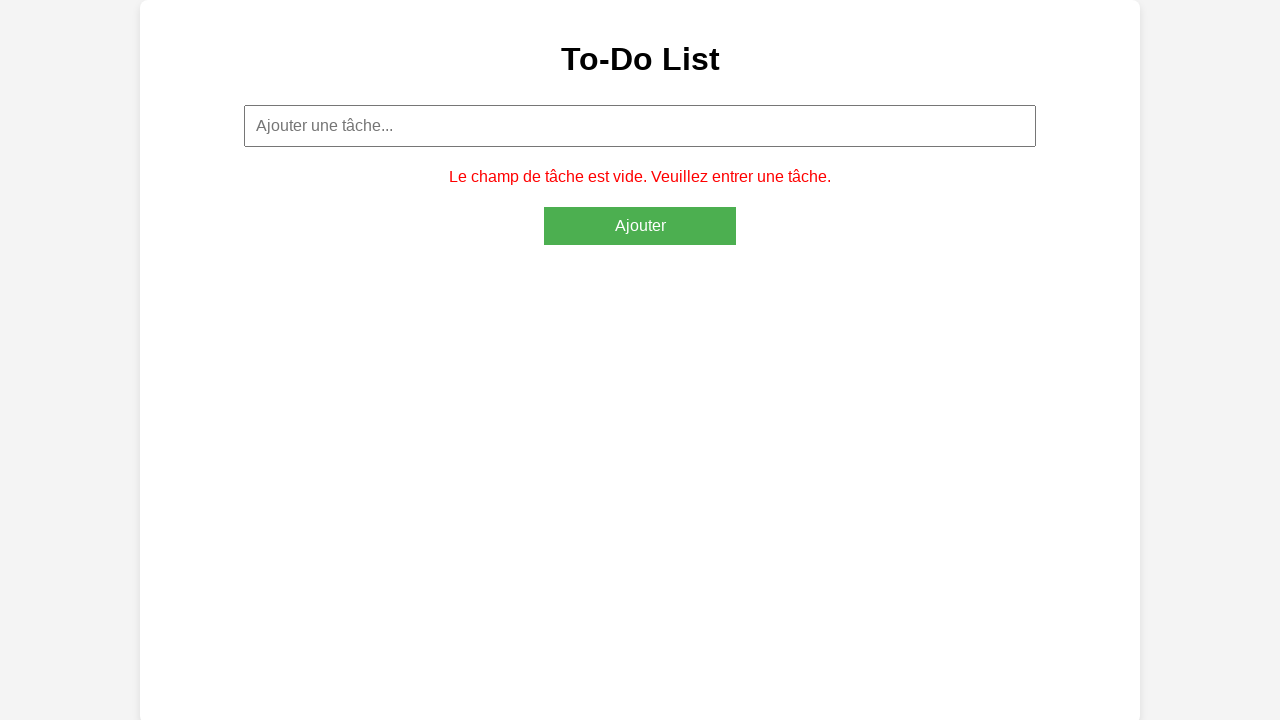

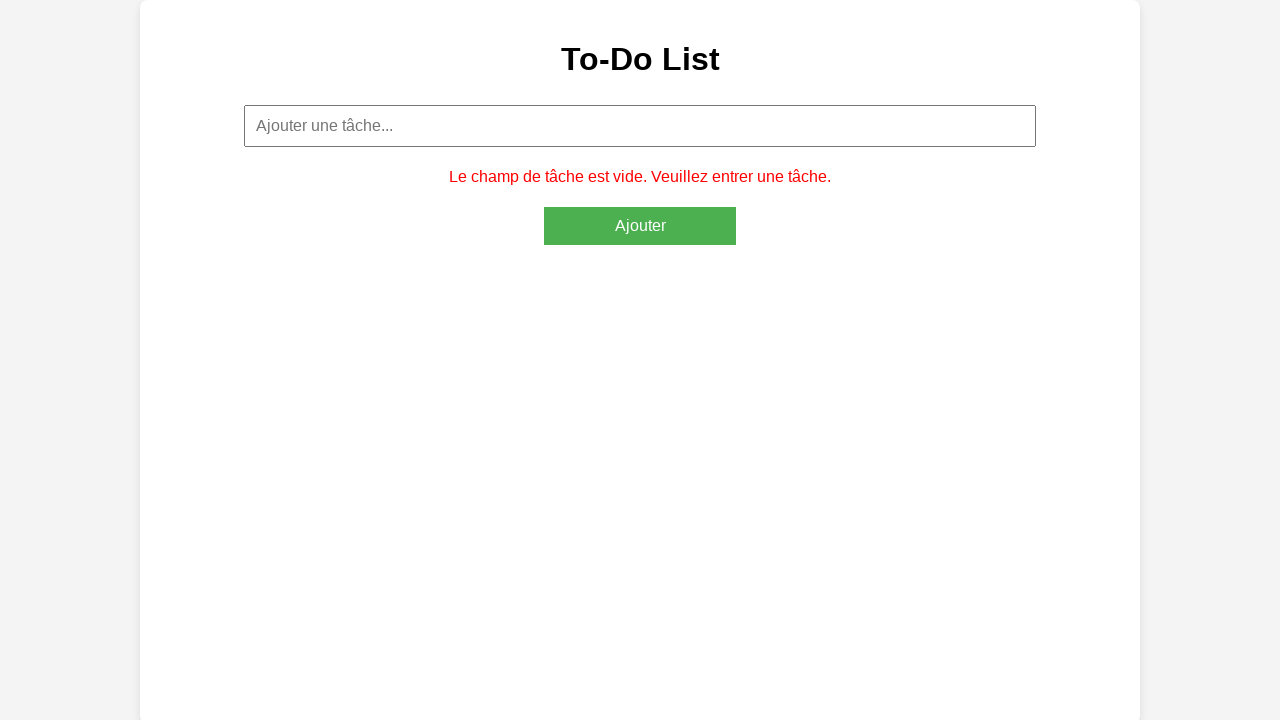